Tests the region selection functionality on myPKFiT website by clicking on "India (English)" link and then confirming the selection, then verifies the page title contains "myPKFiT".

Starting URL: https://sg-prd-hema.mypkfit.com

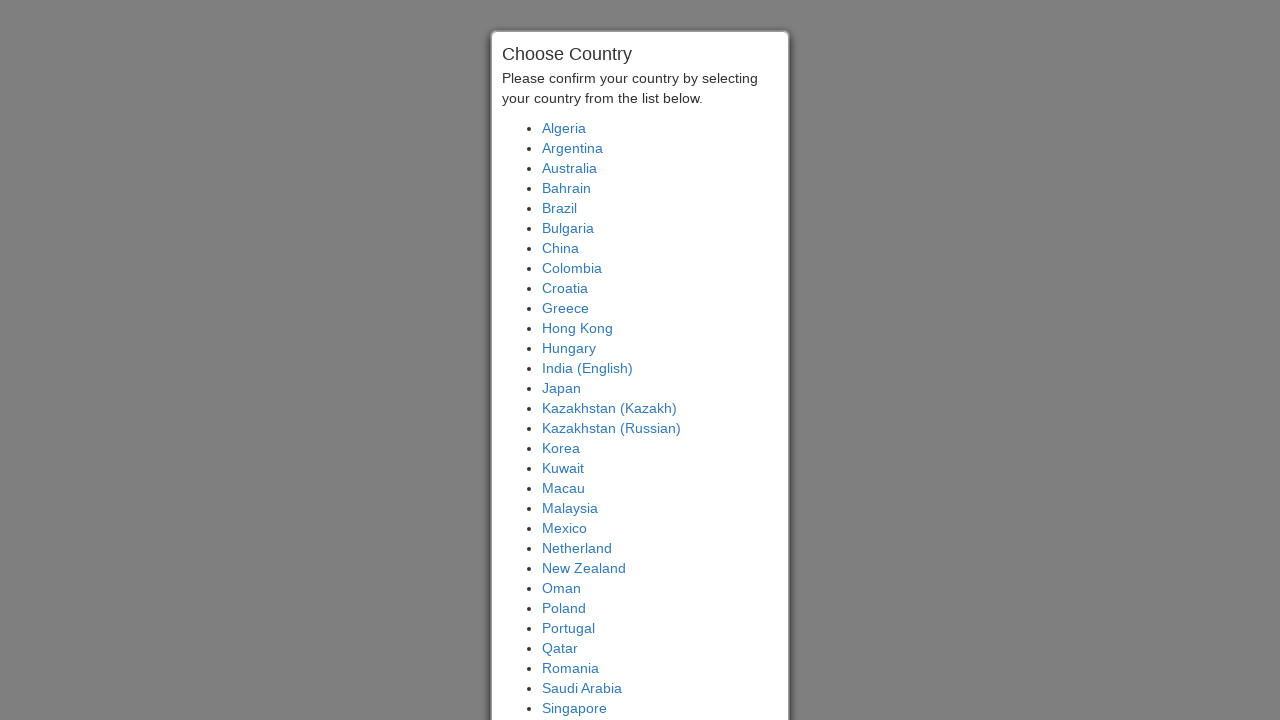

Verified page title contains 'myPKFiT'
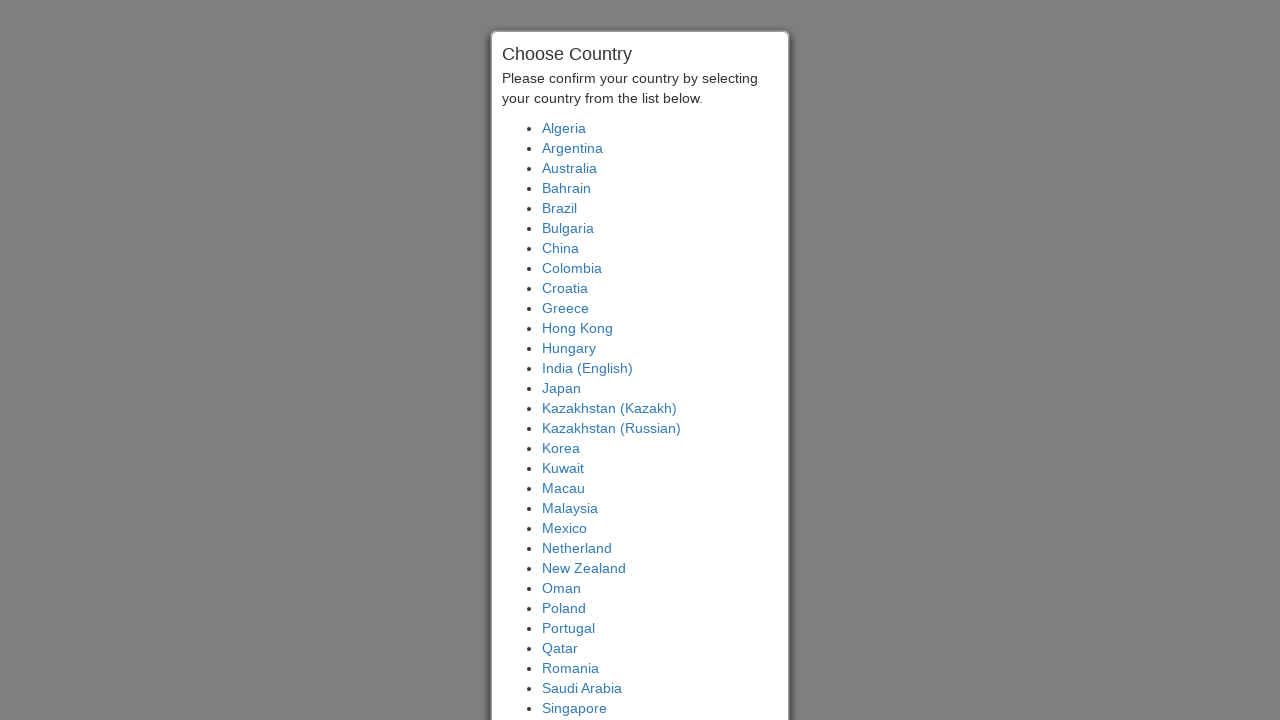

Clicked on 'India (English)' region link at (588, 368) on text=India (English)
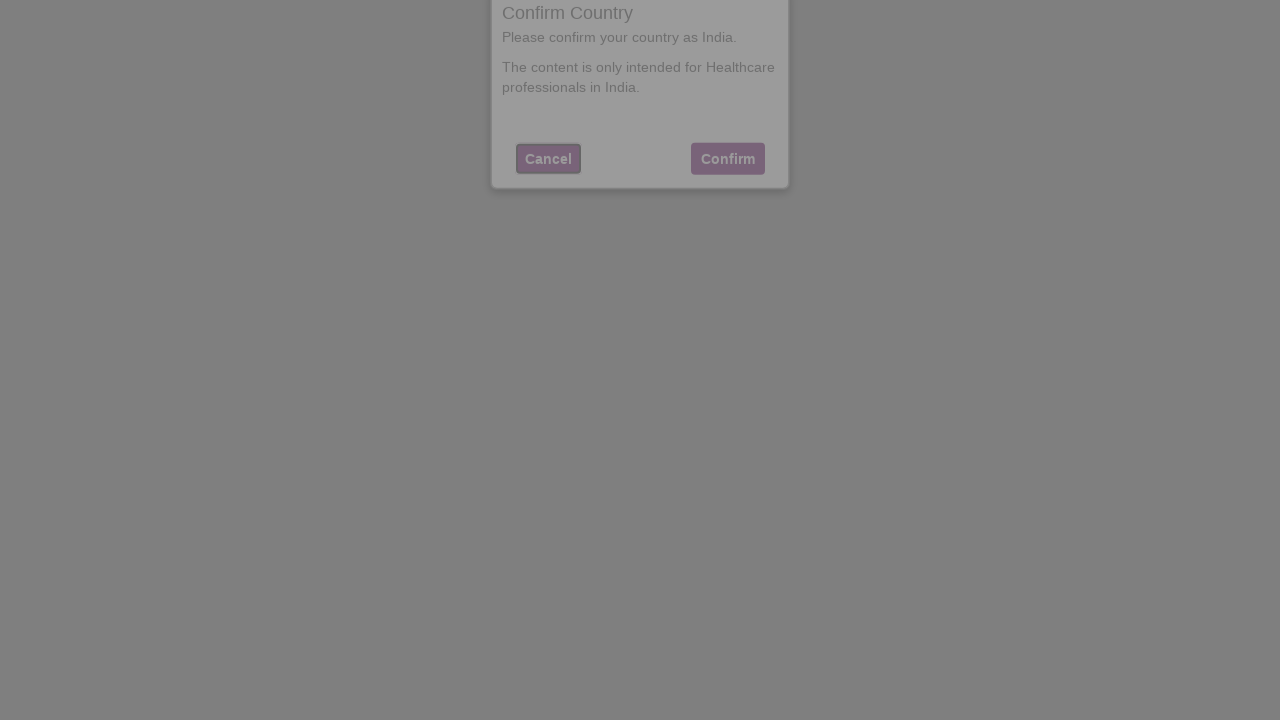

Clicked Confirm button to select region at (640, 55) on text=Confirm
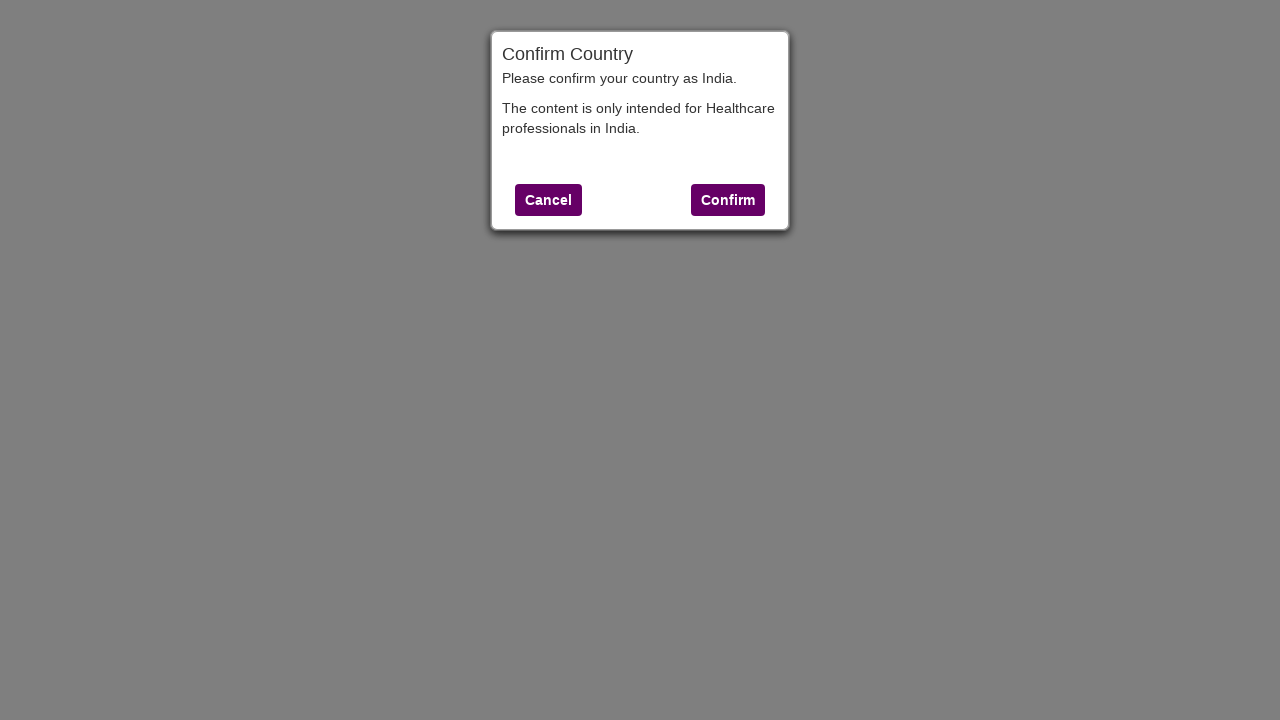

Page updated and title still contains 'myPKFiT'
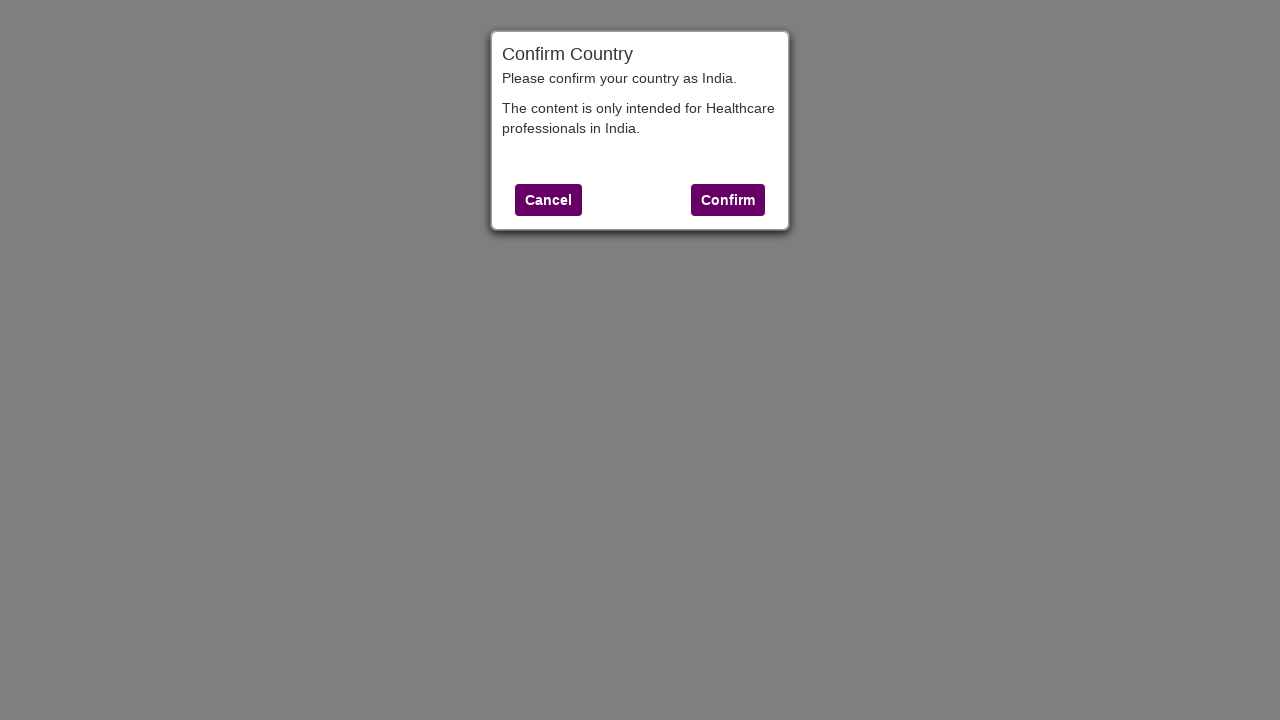

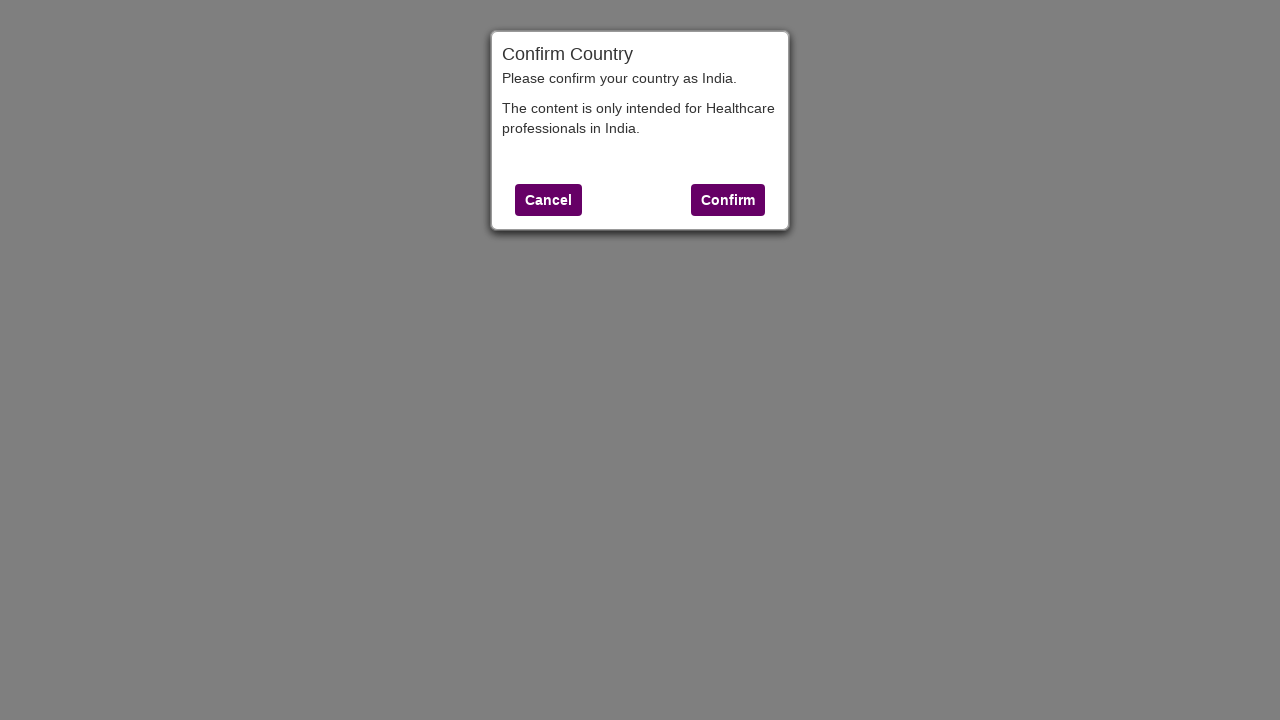